Tests scrollbar interaction by navigating to a page with scrollbars and clicking a hidden button that requires scrolling to find.

Starting URL: http://www.uitestingplayground.com/scrollbars

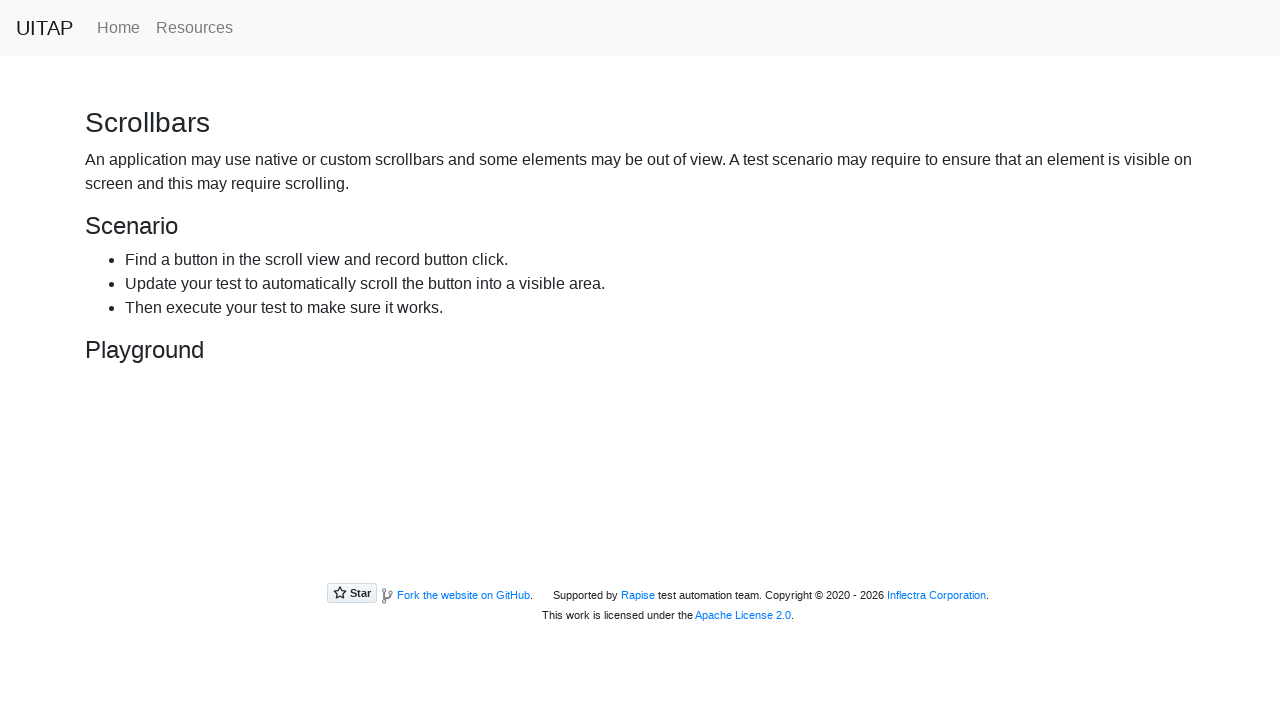

Navigated to scrollbars test page
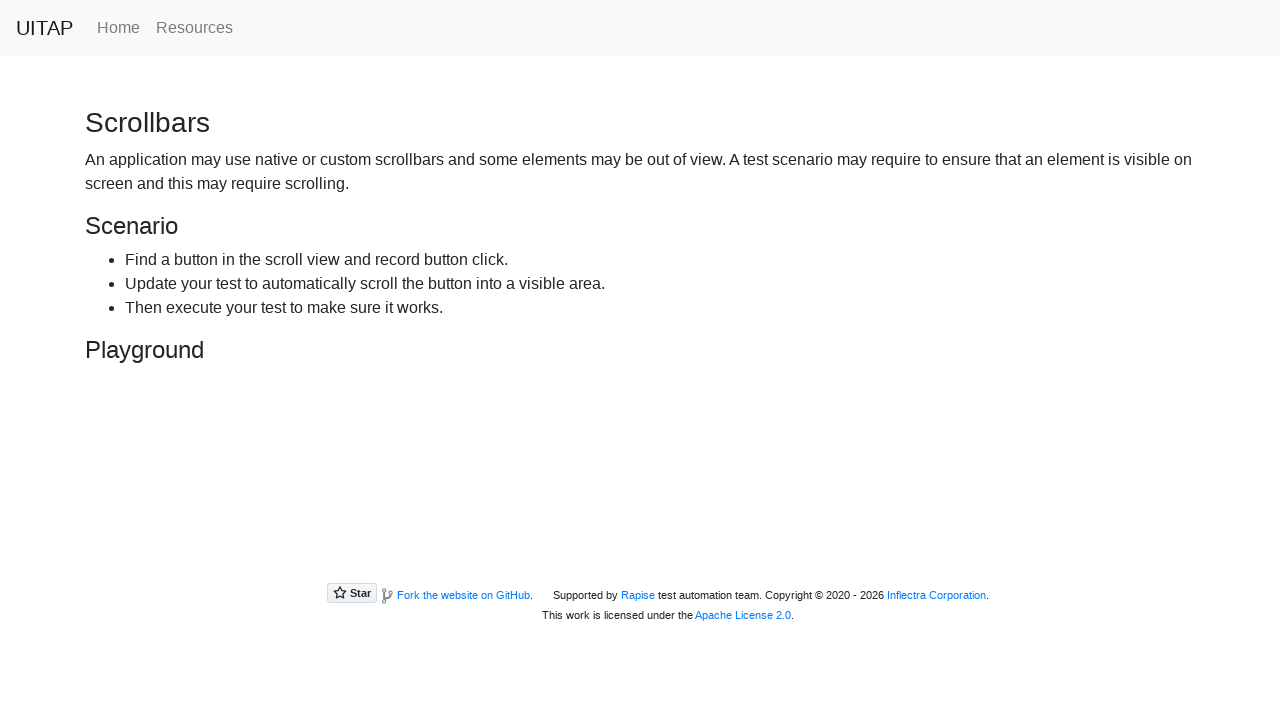

Scrolled to reveal the hidden button
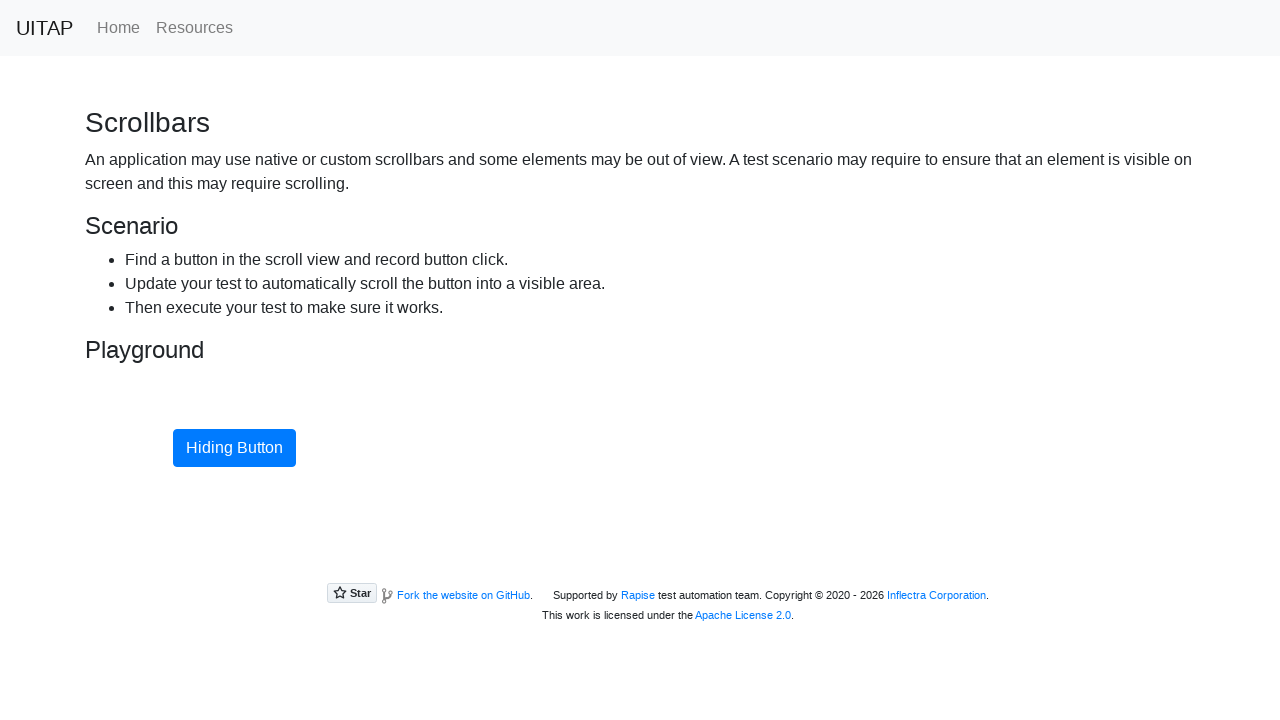

Clicked the hidden button at (234, 448) on #hidingButton
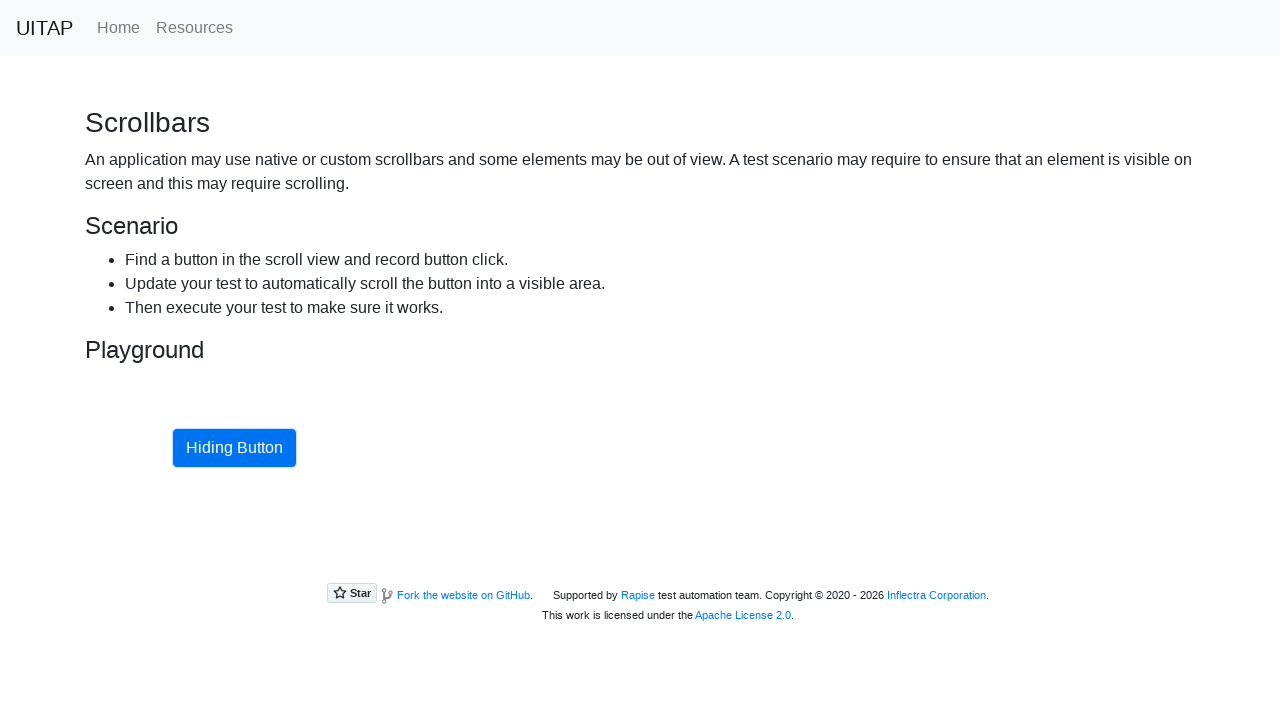

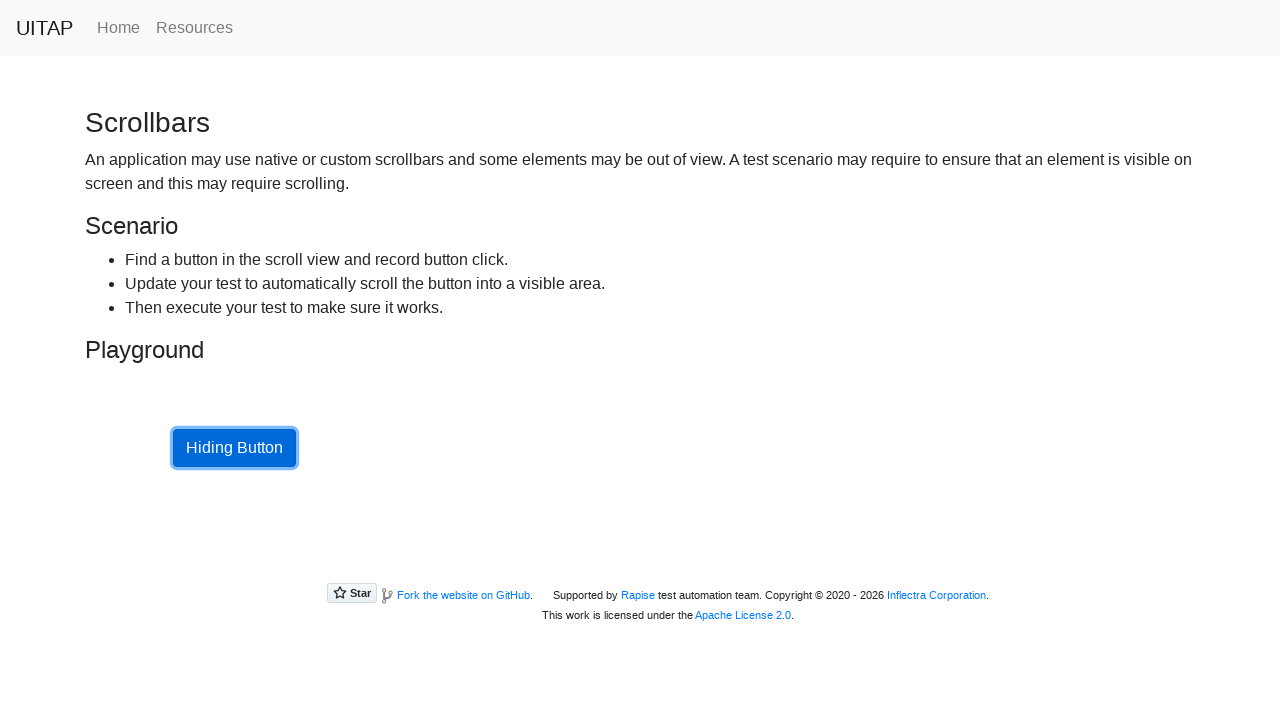